Tests an e-commerce grocery shopping flow by adding products to cart, searching for items, filtering results, and proceeding through checkout

Starting URL: https://rahulshettyacademy.com/seleniumPractise/#/

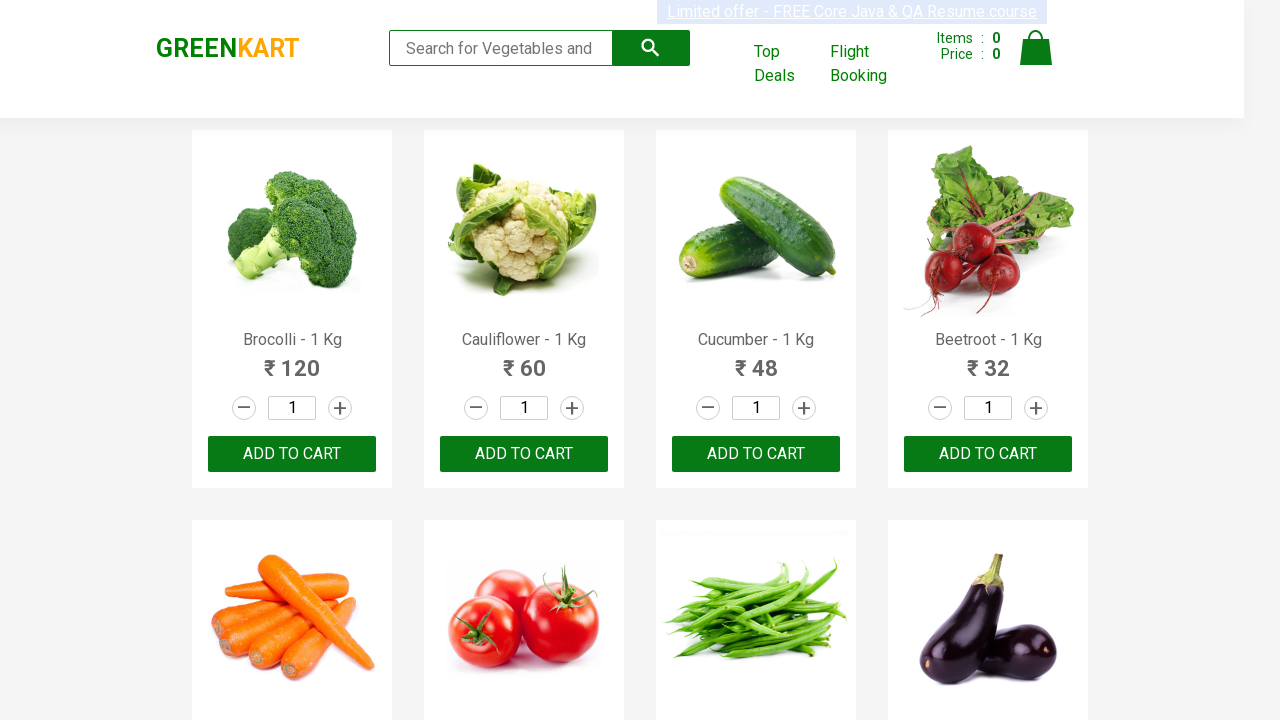

Clicked add to cart button for first product at (292, 454) on :nth-child(1) > .product-action > button
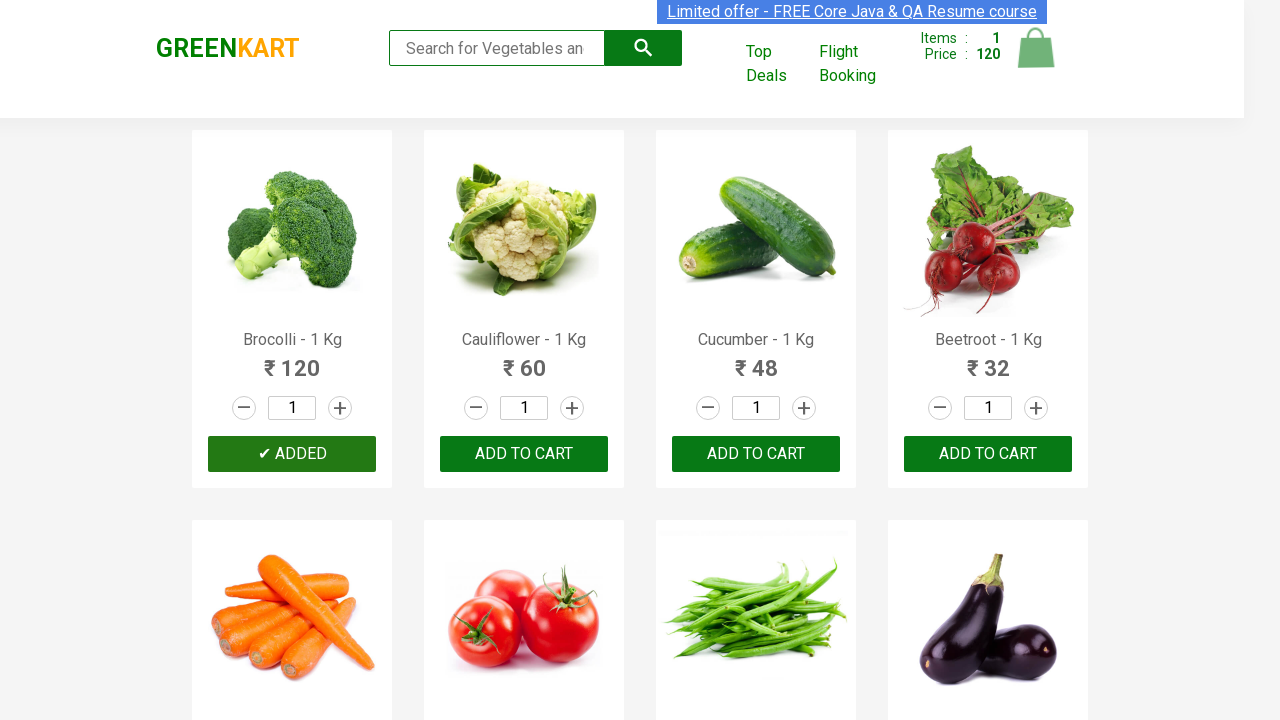

Clicked cart icon to view cart at (1036, 48) on .cart-icon > img
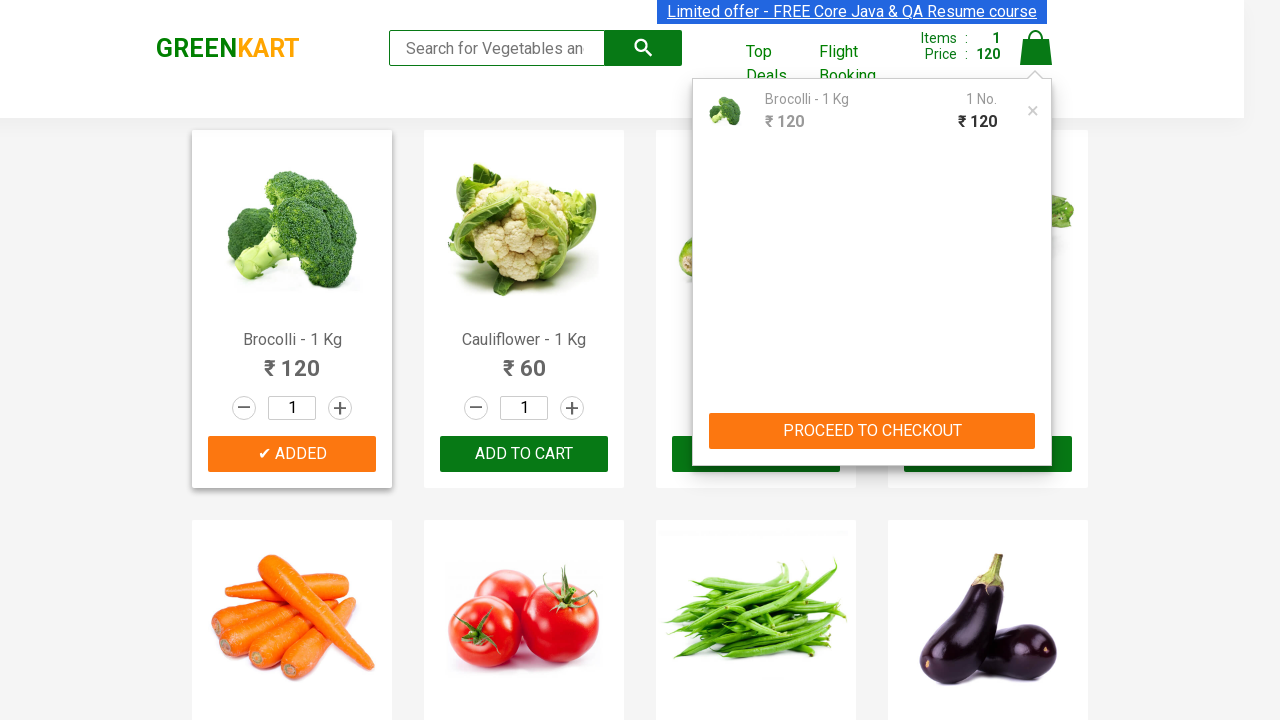

Clicked add to cart button for first product again at (292, 454) on :nth-child(1) > .product-action > button
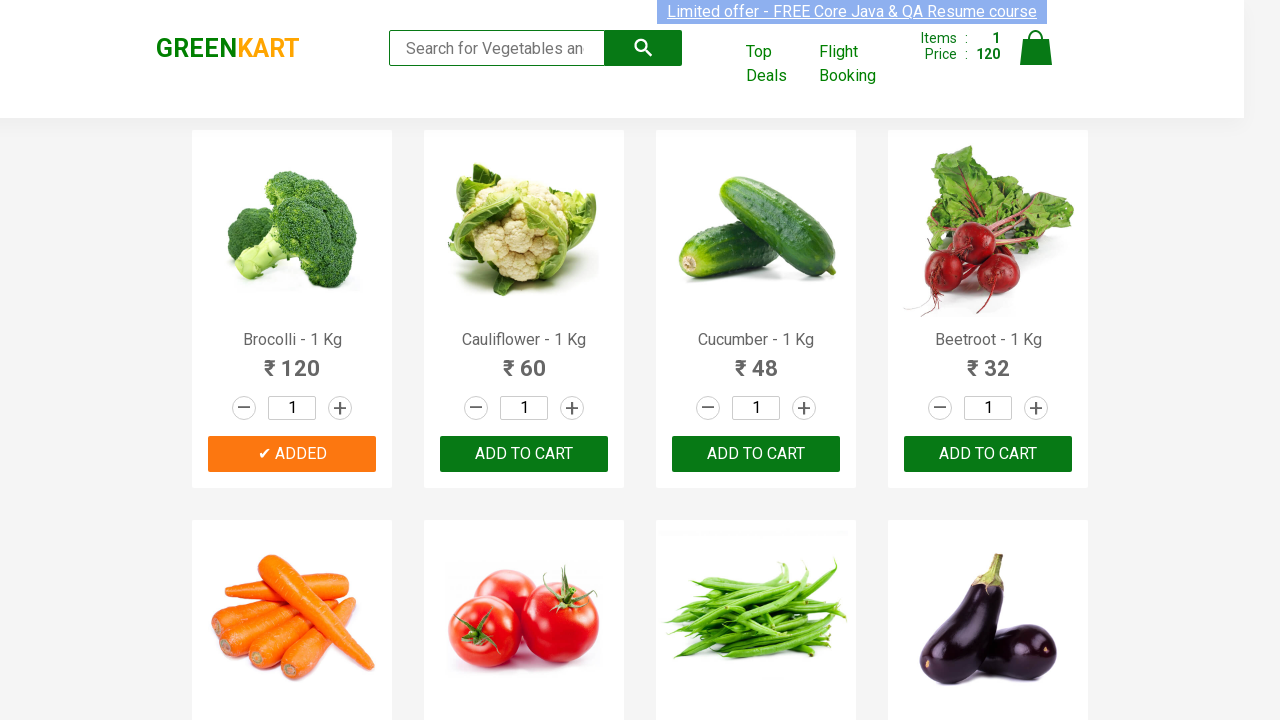

Typed 'ca' in search field to filter products on .search-keyword
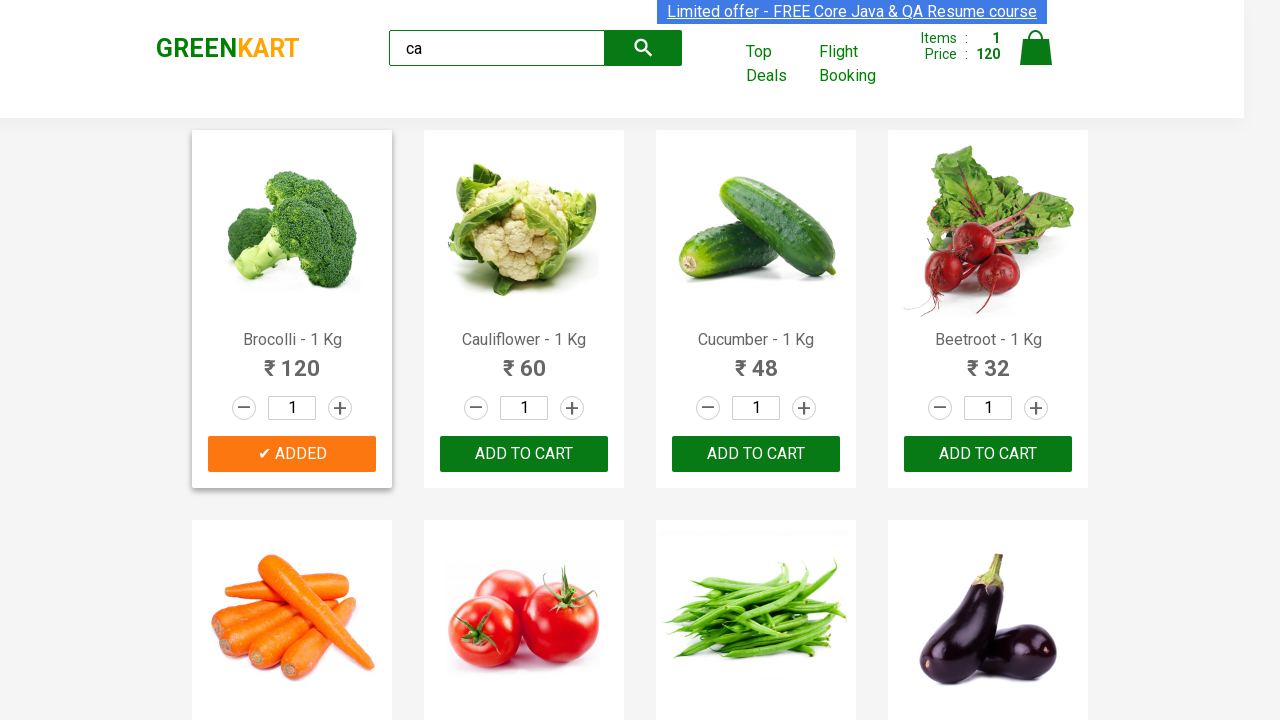

Waited for products to filter
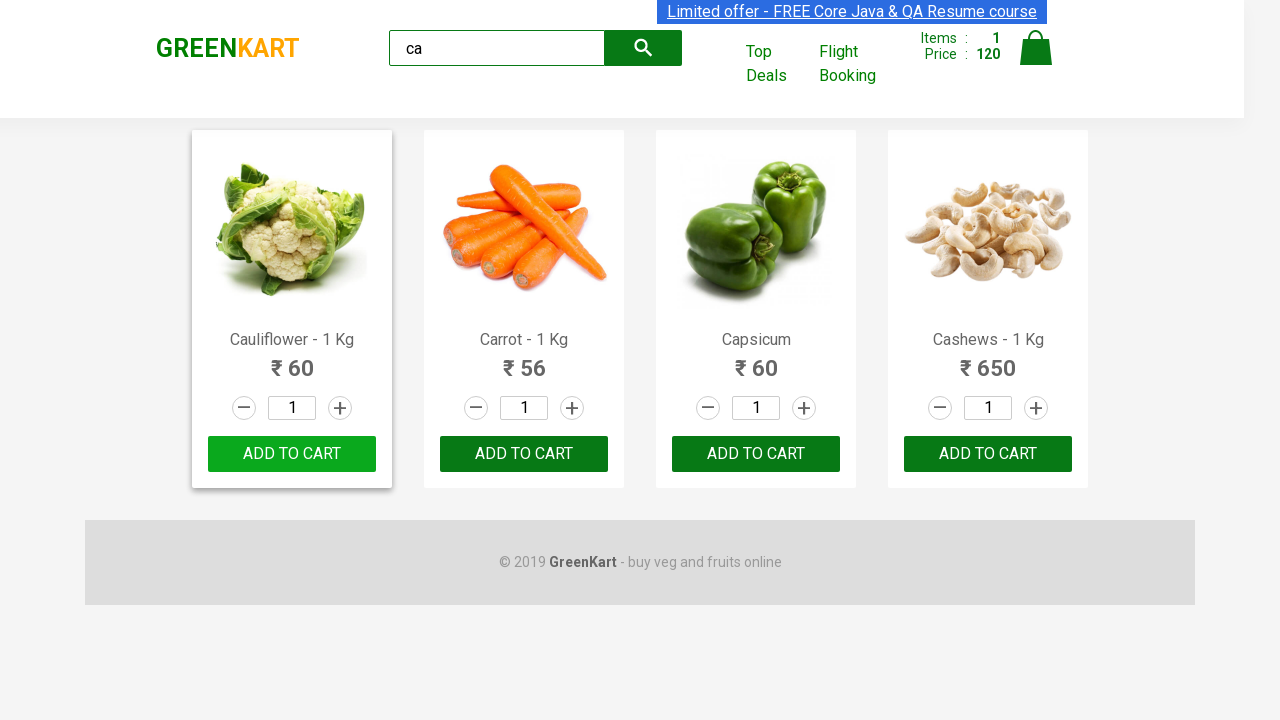

Verified filtered products are visible
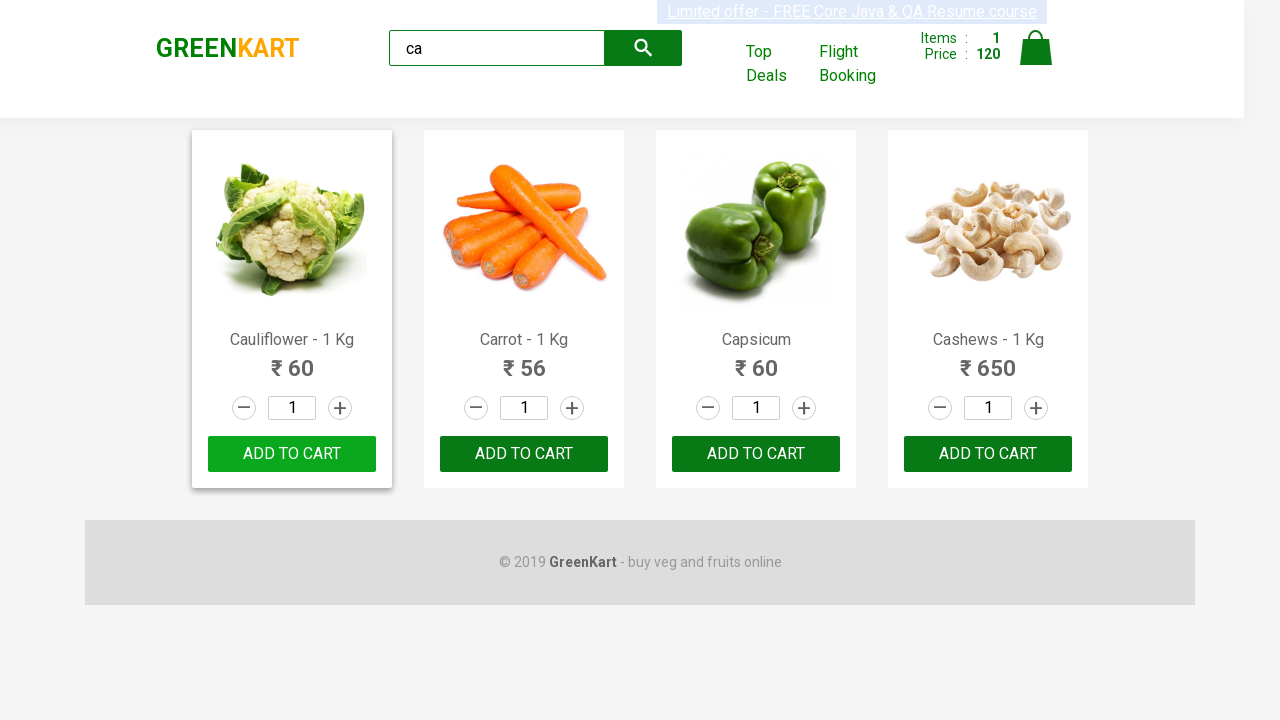

Clicked ADD TO CART on the third visible product at (756, 454) on .products .product >> nth=2 >> button:has-text("ADD TO CART")
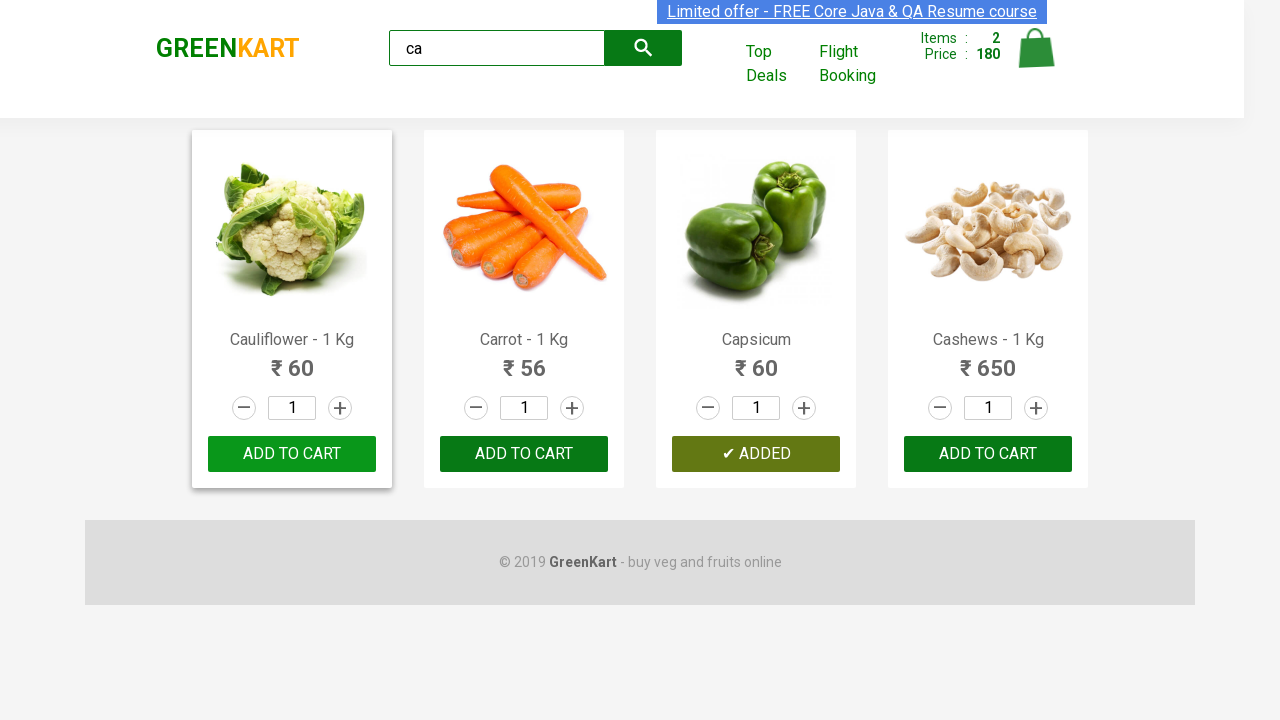

Found and clicked add to cart for cashews product (item 4) at (988, 454) on .products .product >> nth=3 >> button
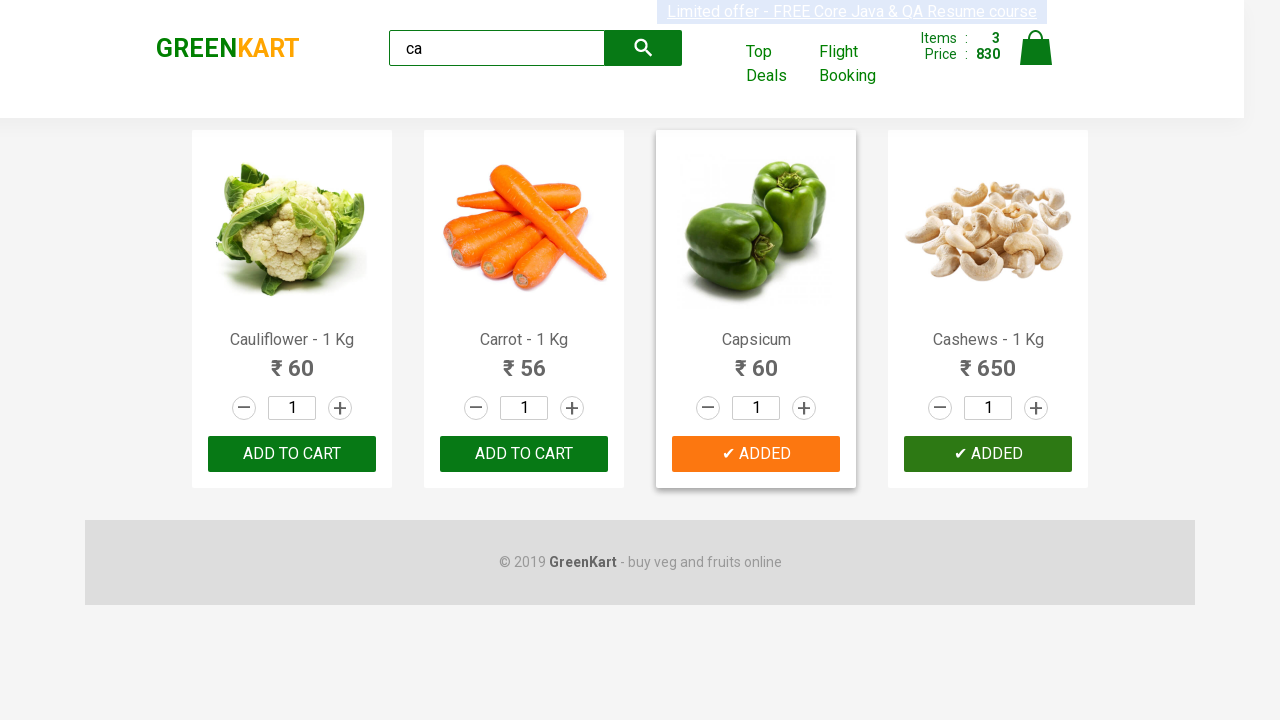

Verified brand text is visible
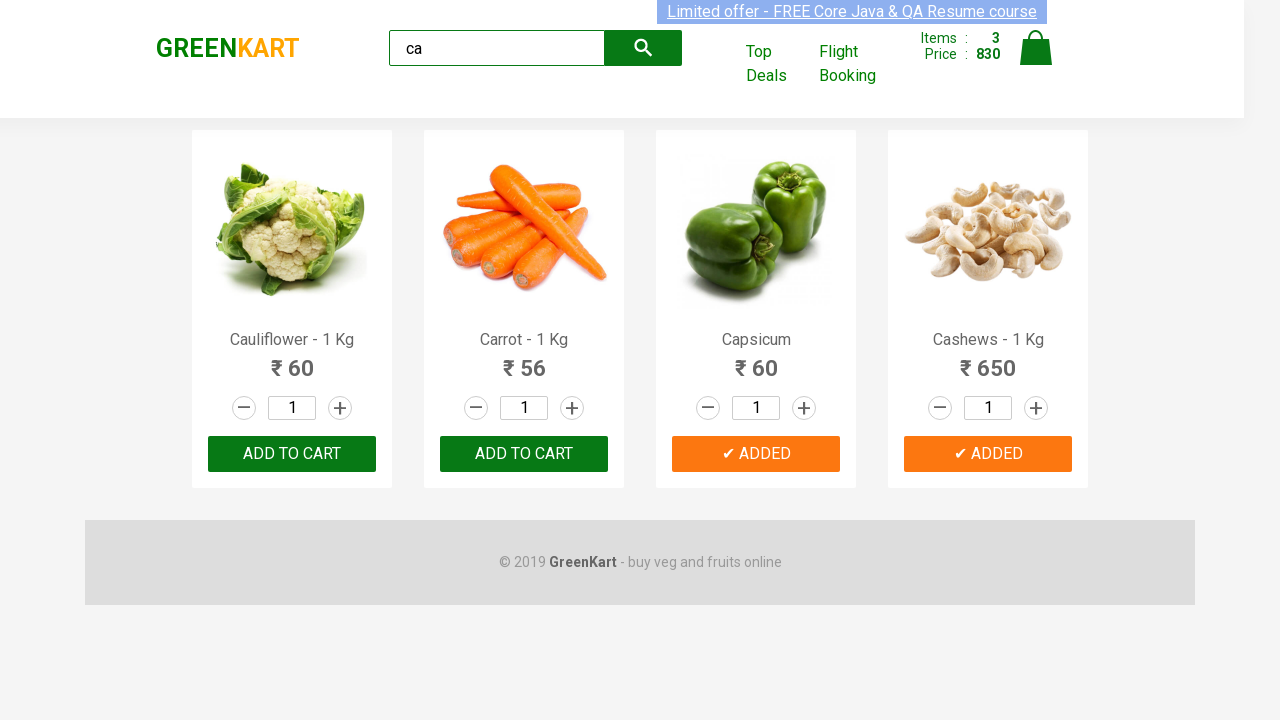

Clicked cart icon to view cart contents at (1036, 48) on .cart-icon > img
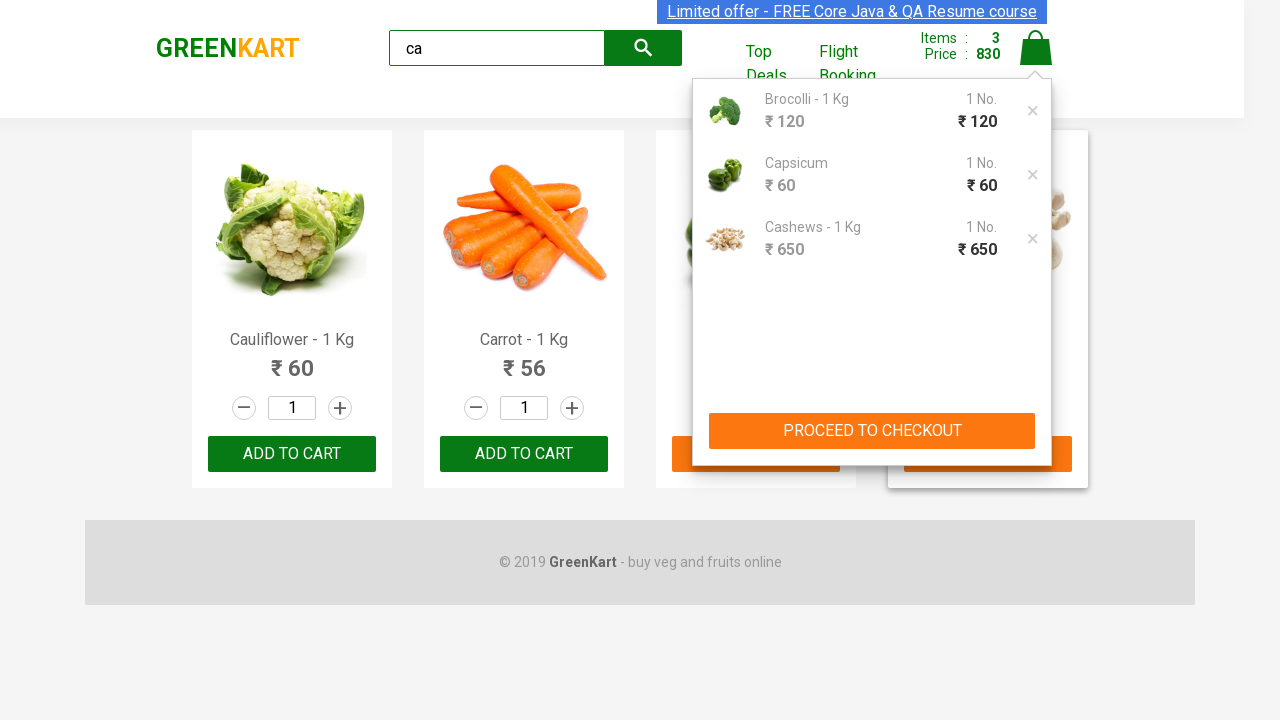

Clicked PROCEED TO CHECKOUT button at (872, 431) on text=PROCEED TO CHECKOUT
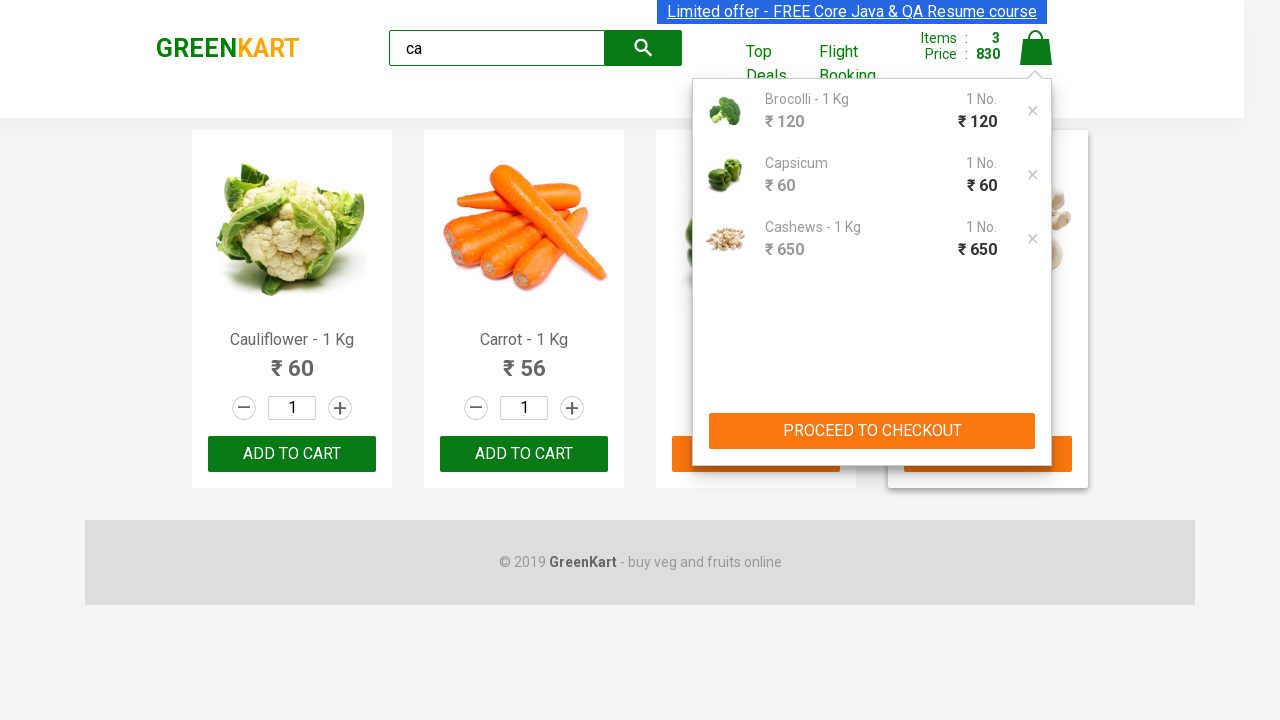

Clicked Place Order button to complete checkout at (1036, 562) on text=Place Order
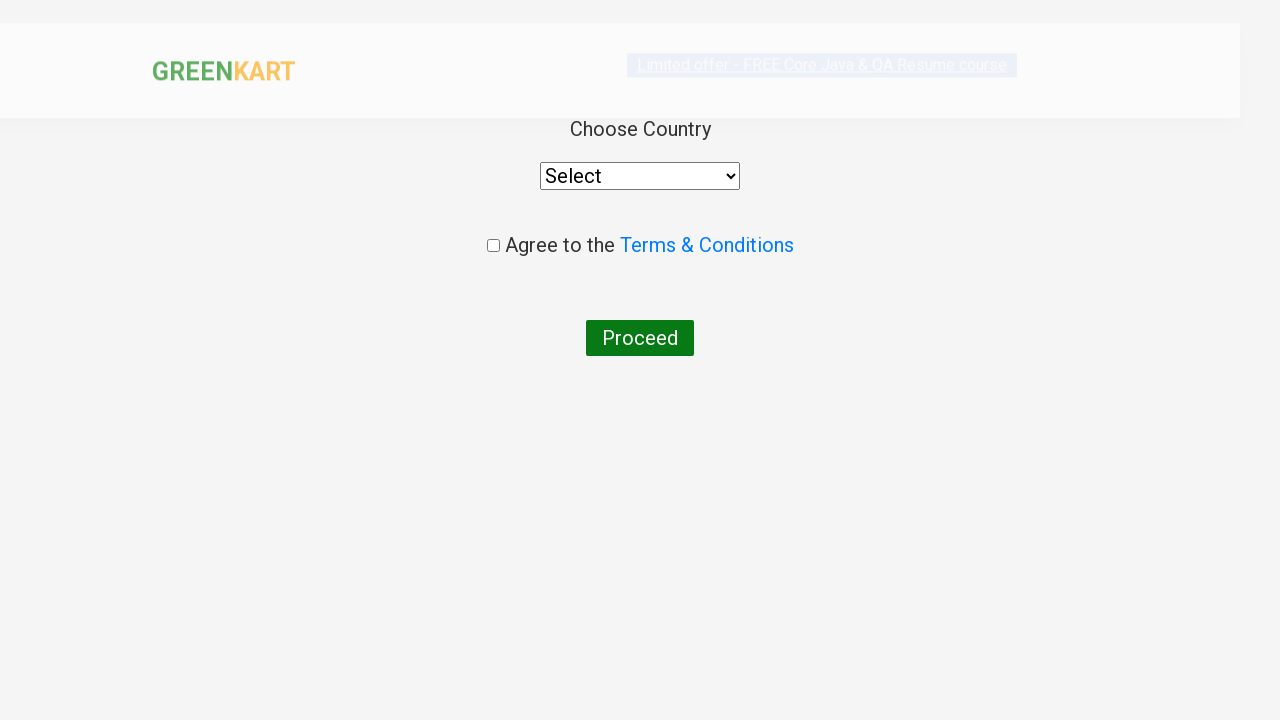

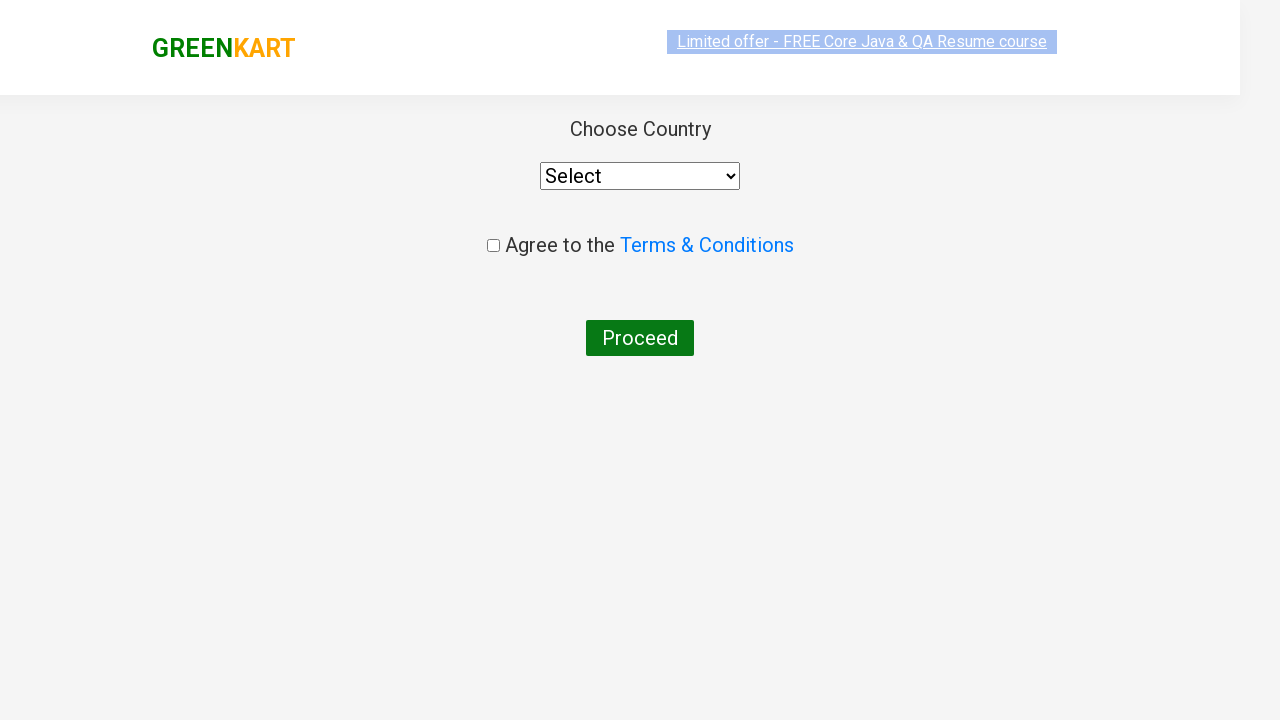